Tests right-click (context menu) functionality by right-clicking a button and verifying the confirmation message appears

Starting URL: https://demoqa.com/buttons

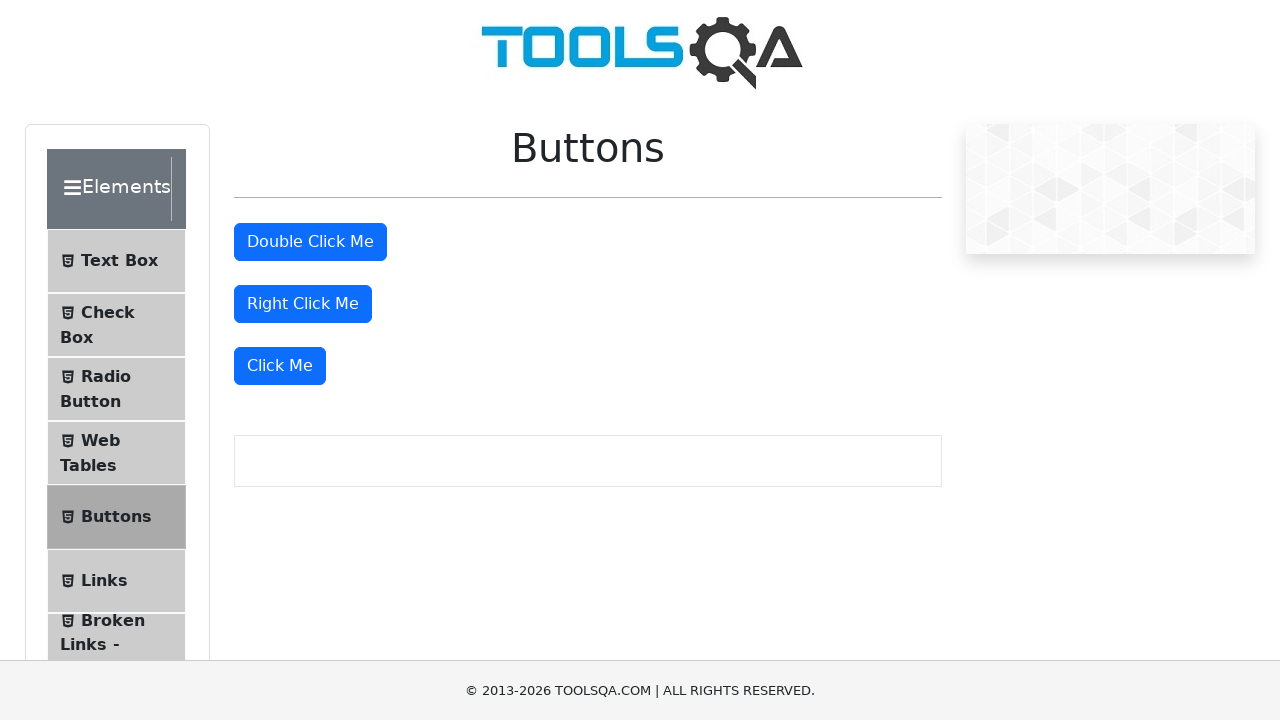

Right-clicked the 'Right Click Me' button at (303, 304) on #rightClickBtn
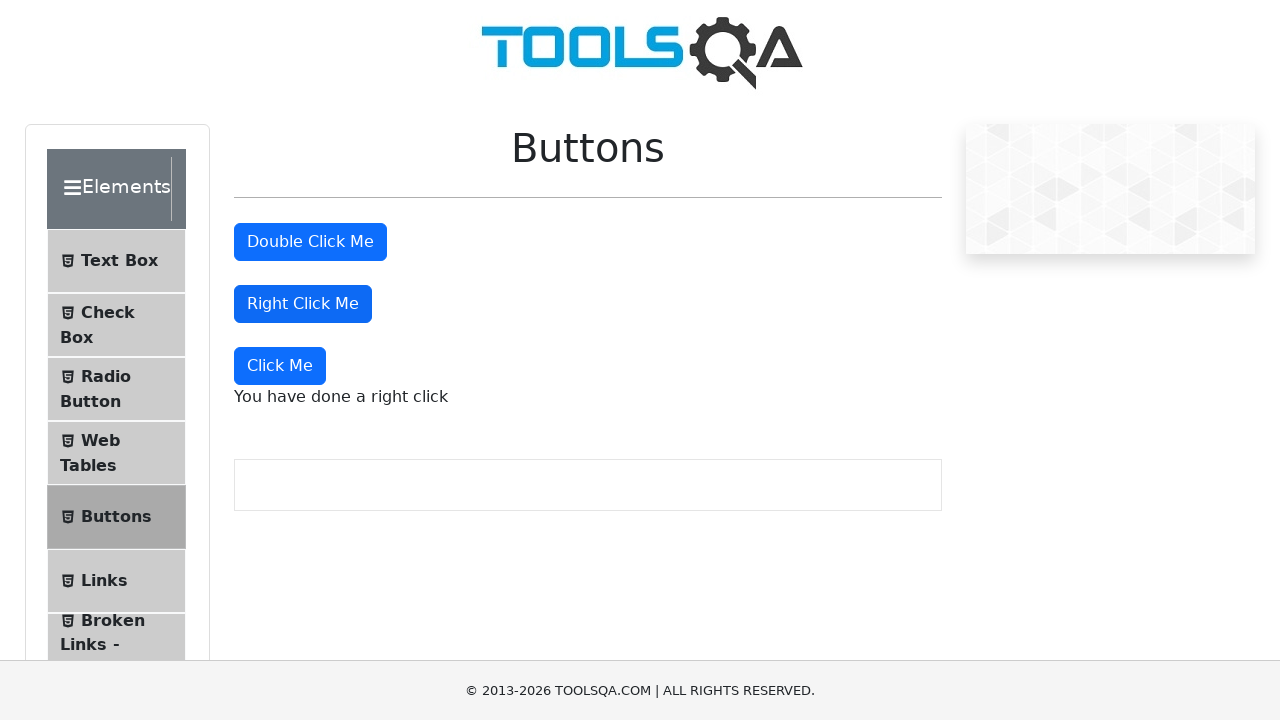

Right-click context menu confirmation message appeared
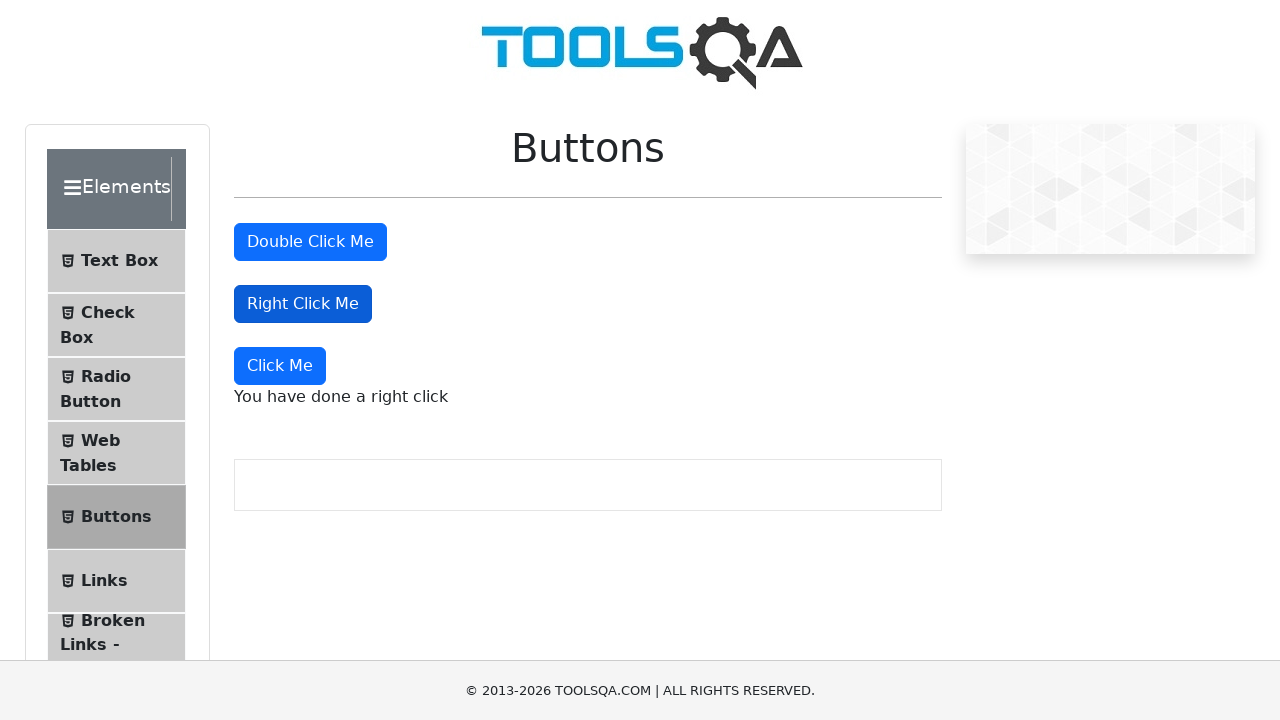

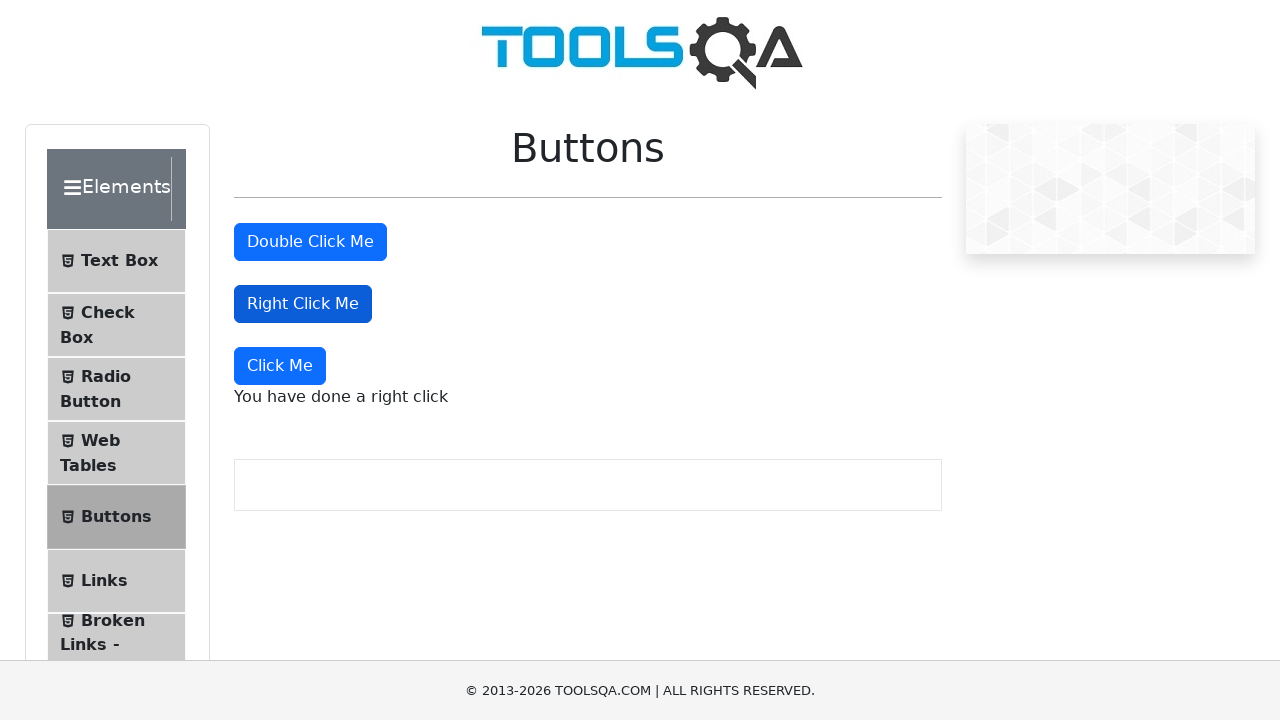